Tests React Semantic UI dropdown by selecting multiple names (Elliot Fu, Matt, Christian) and verifying each selection is displayed correctly.

Starting URL: https://react.semantic-ui.com/maximize/dropdown-example-selection/

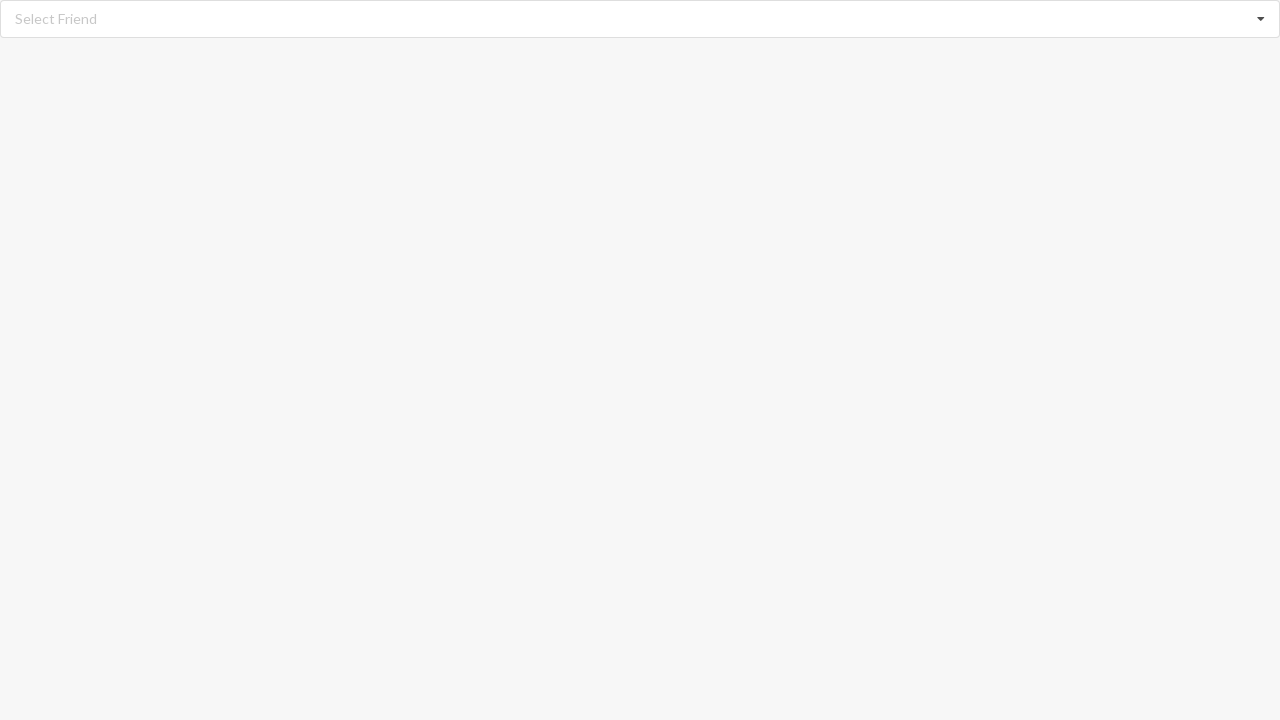

Clicked dropdown to open selection menu at (640, 19) on div.selection.dropdown
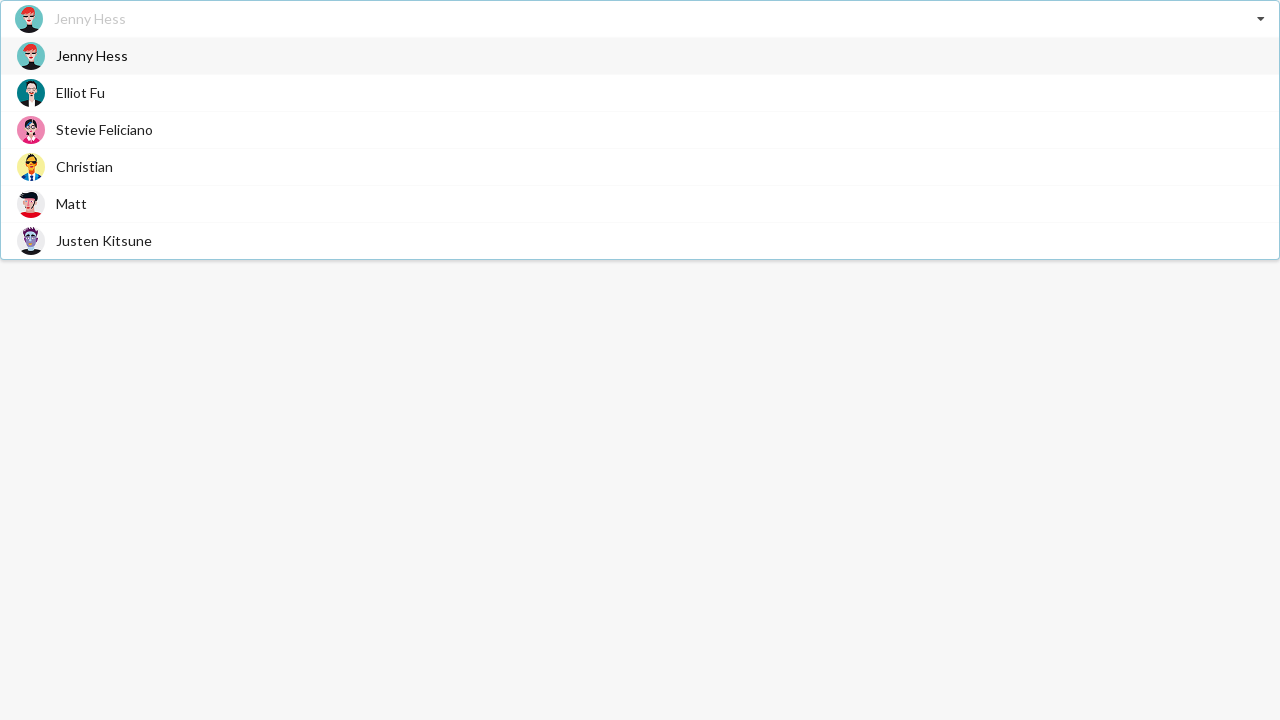

Dropdown menu items loaded
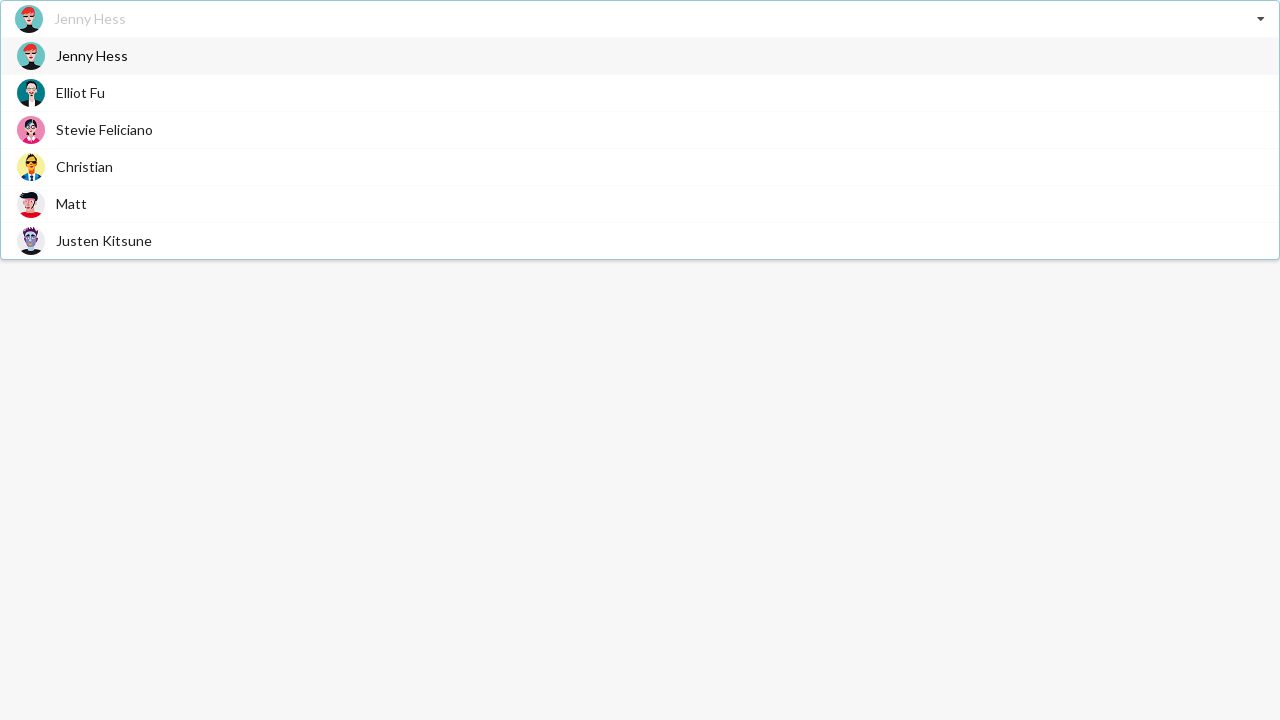

Selected 'Elliot Fu' from dropdown at (640, 92) on div.item:has-text('Elliot Fu')
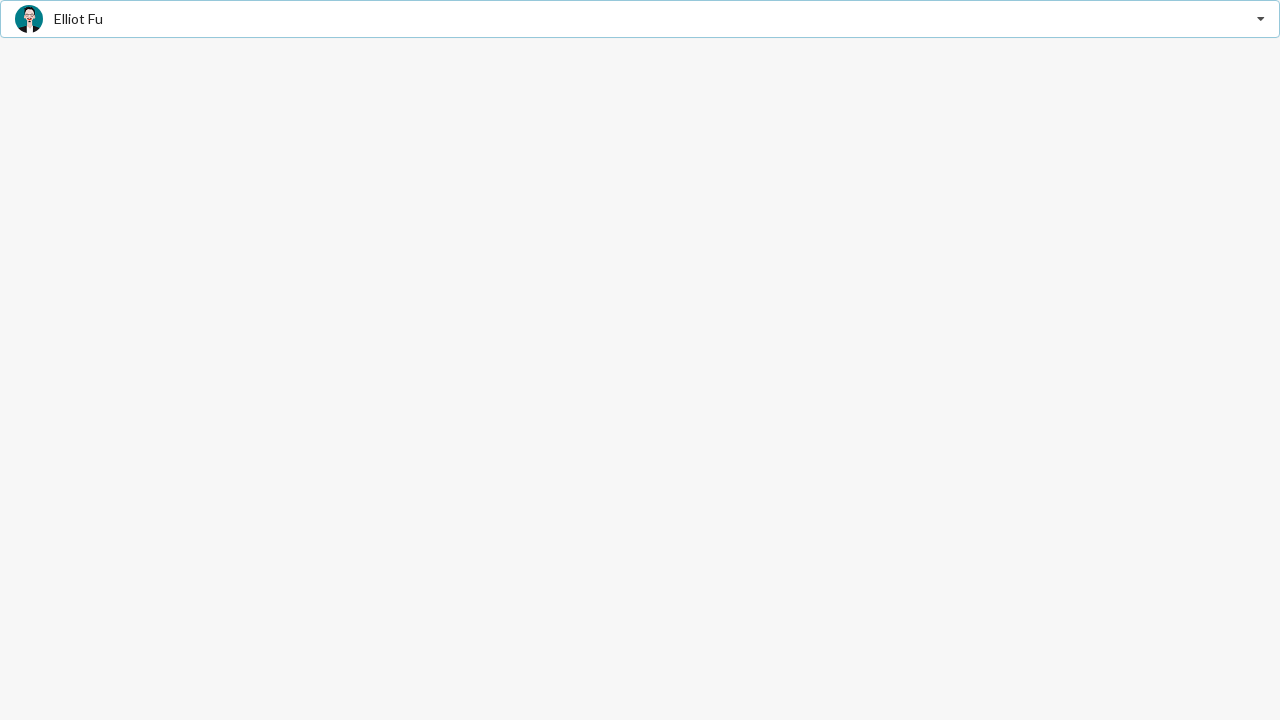

Verified 'Elliot Fu' is displayed as selected
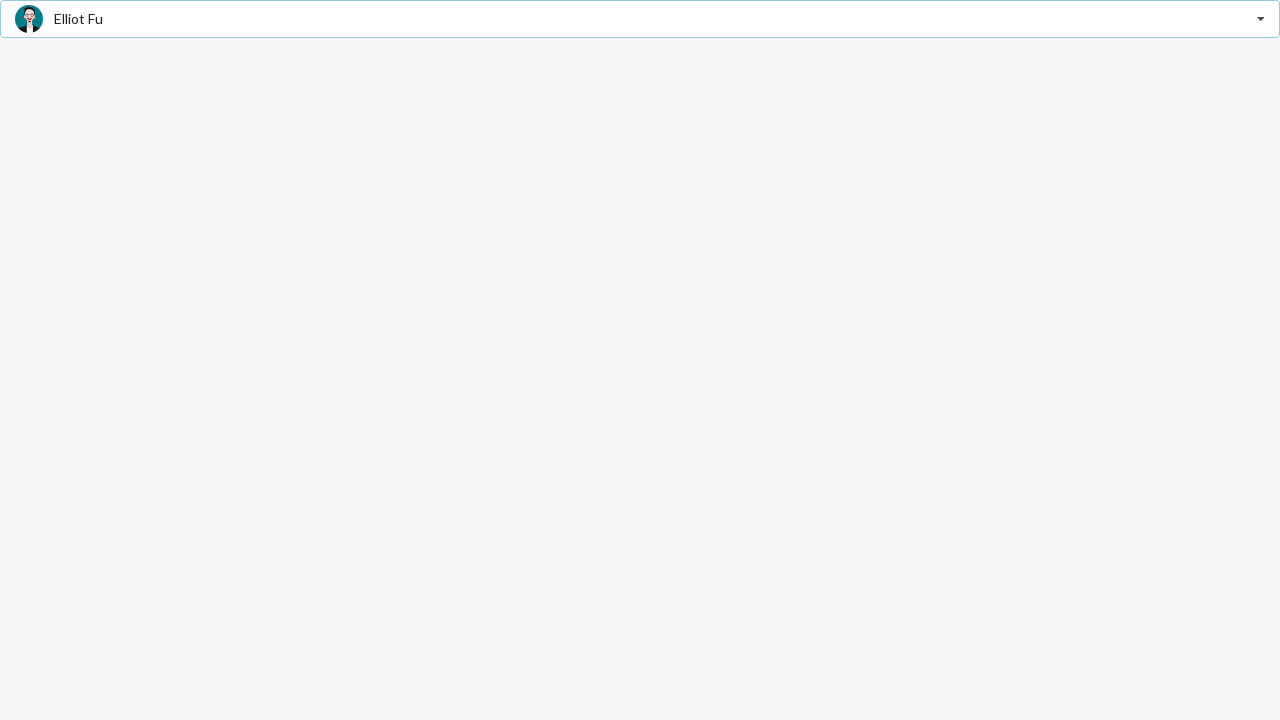

Waited 2 seconds
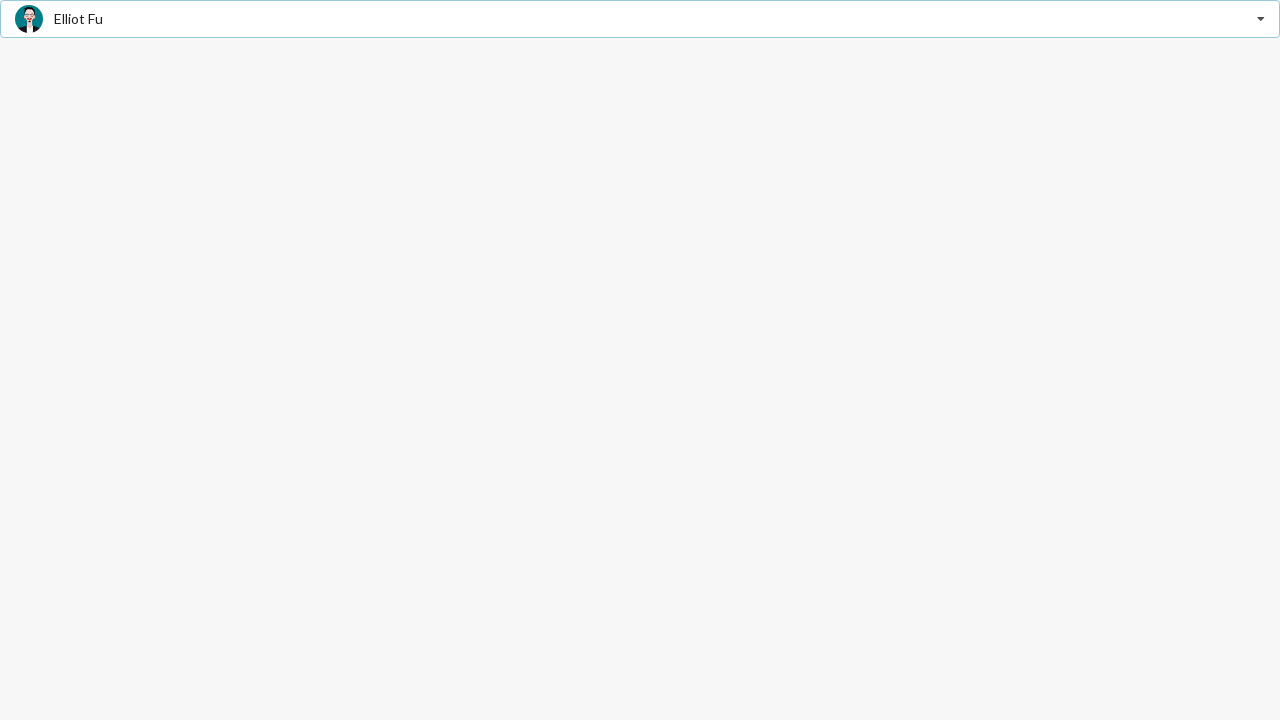

Clicked dropdown to open selection menu at (640, 19) on div.selection.dropdown
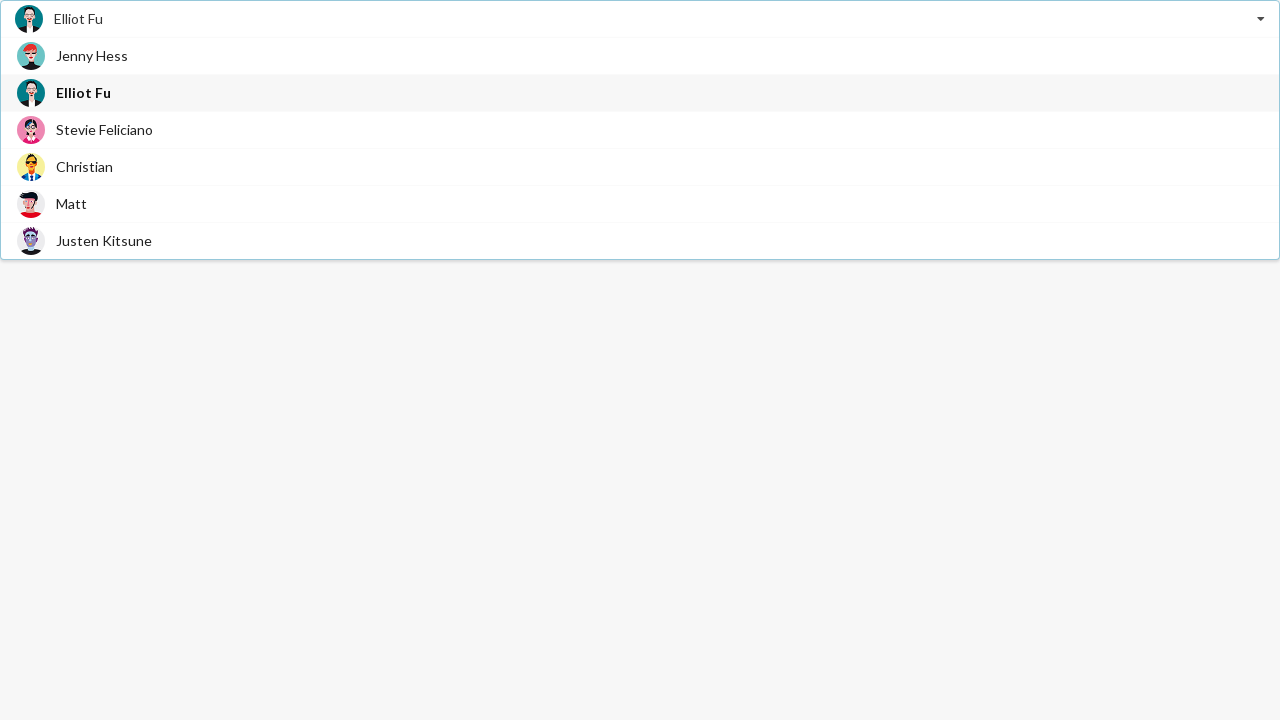

Dropdown menu items loaded
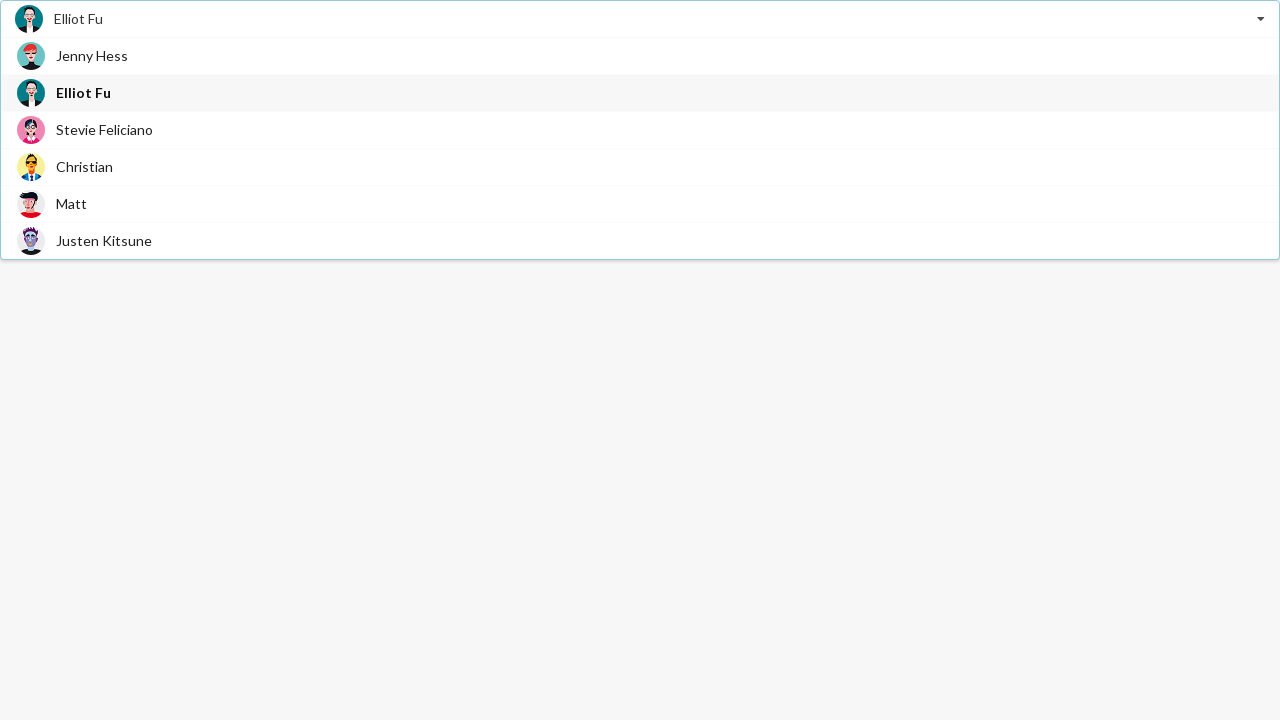

Selected 'Matt' from dropdown at (640, 204) on div.item:has-text('Matt')
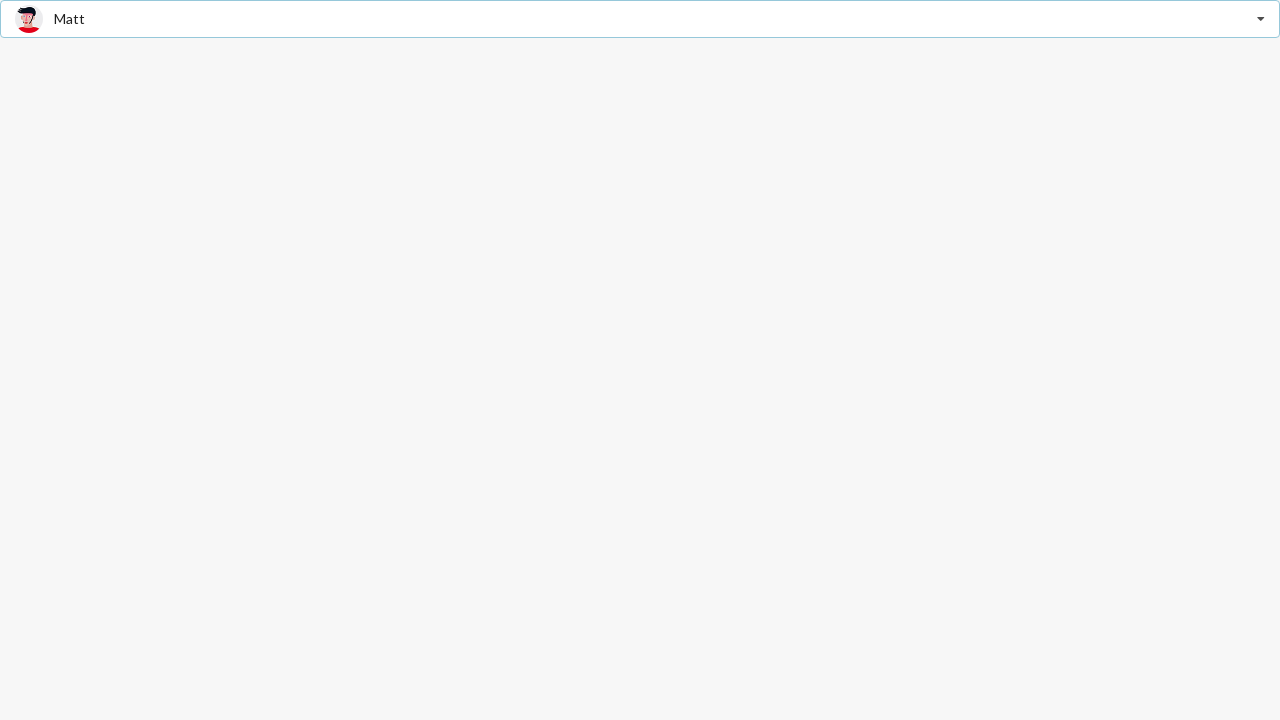

Verified 'Matt' is displayed as selected
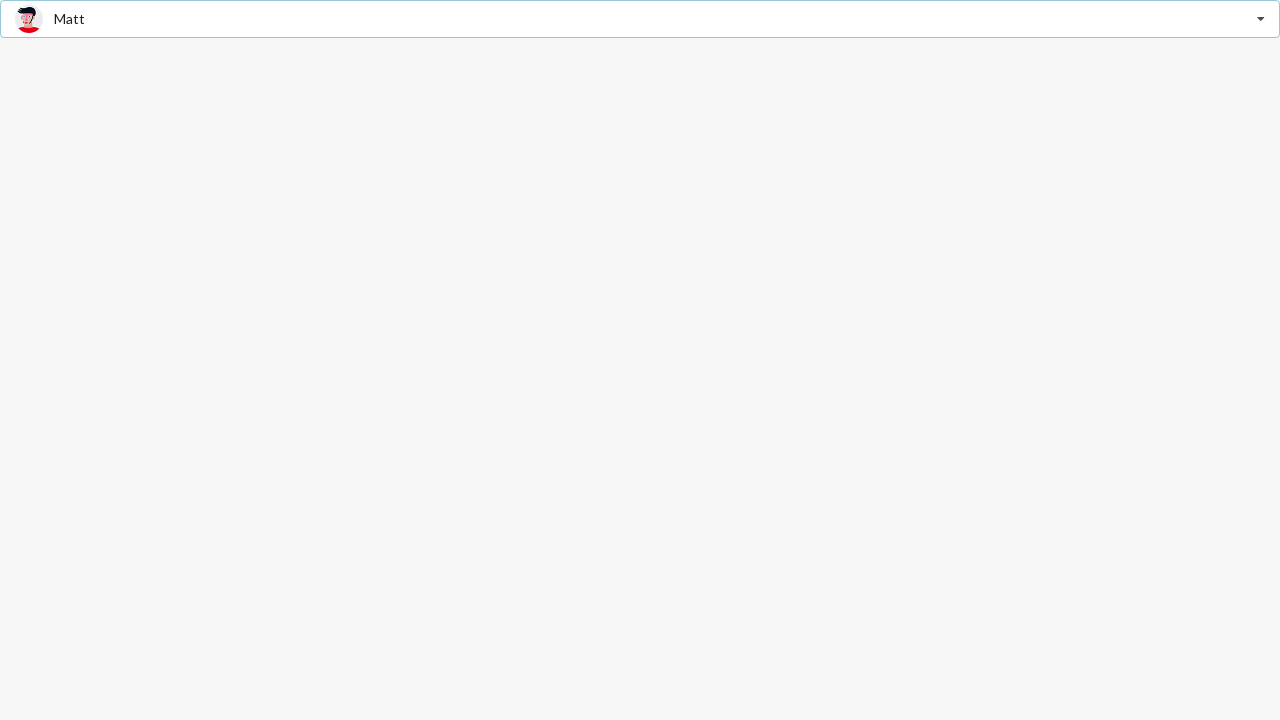

Waited 2 seconds
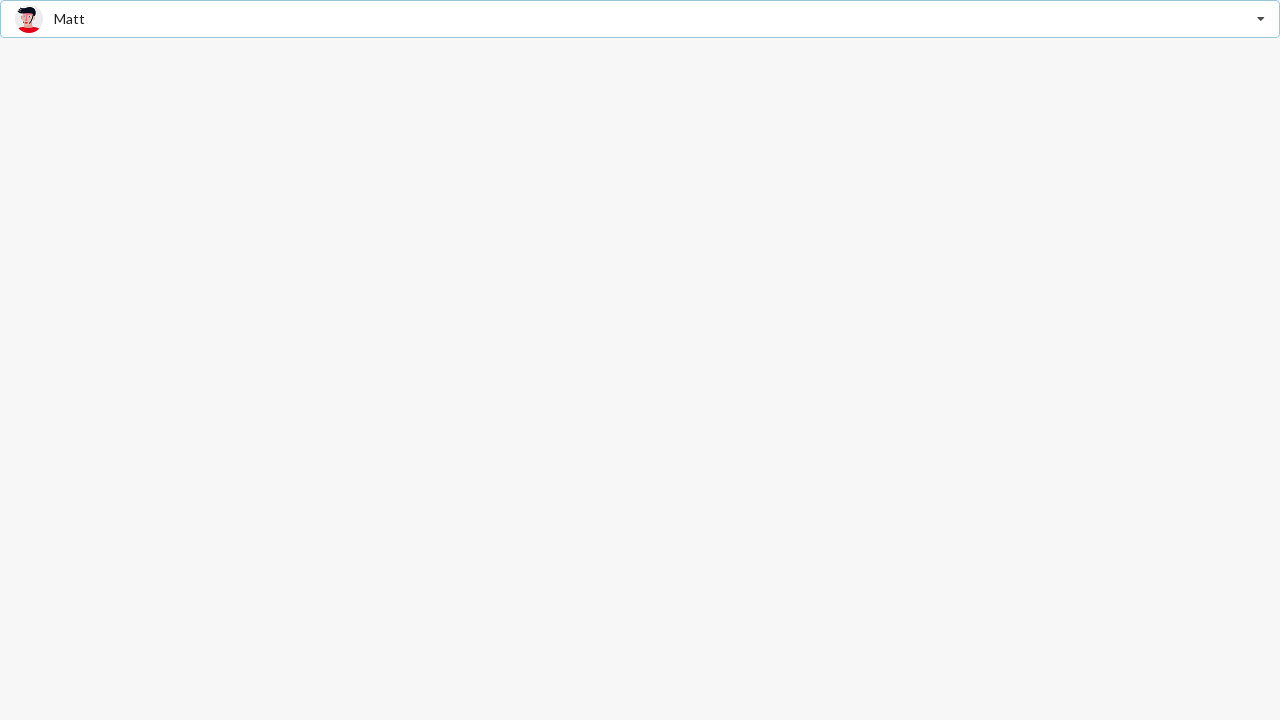

Clicked dropdown to open selection menu at (640, 19) on div.selection.dropdown
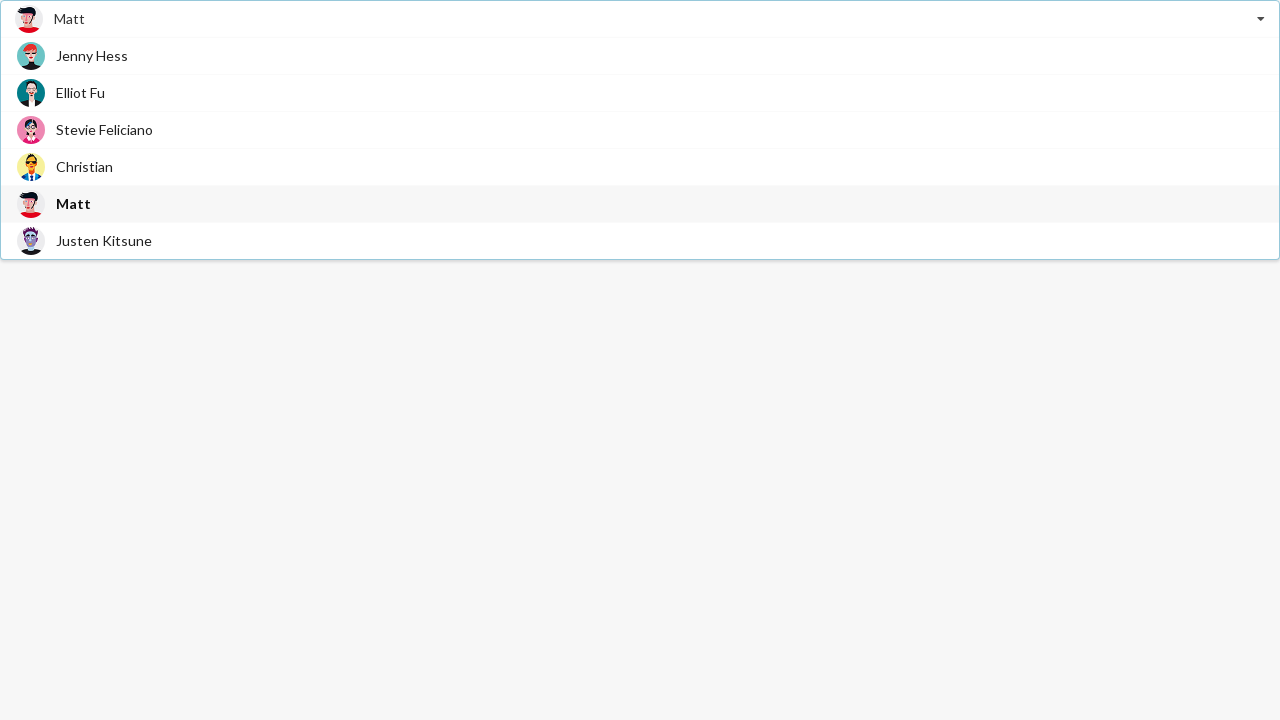

Dropdown menu items loaded
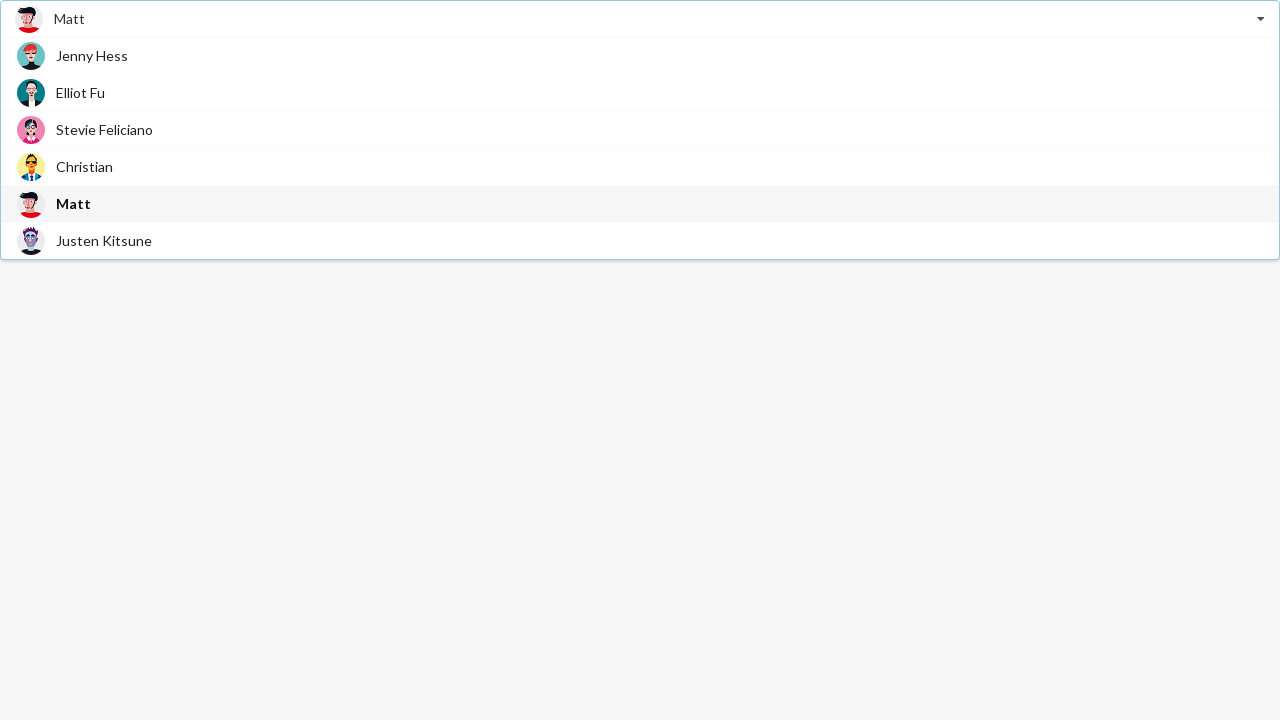

Selected 'Christian' from dropdown at (640, 166) on div.item:has-text('Christian')
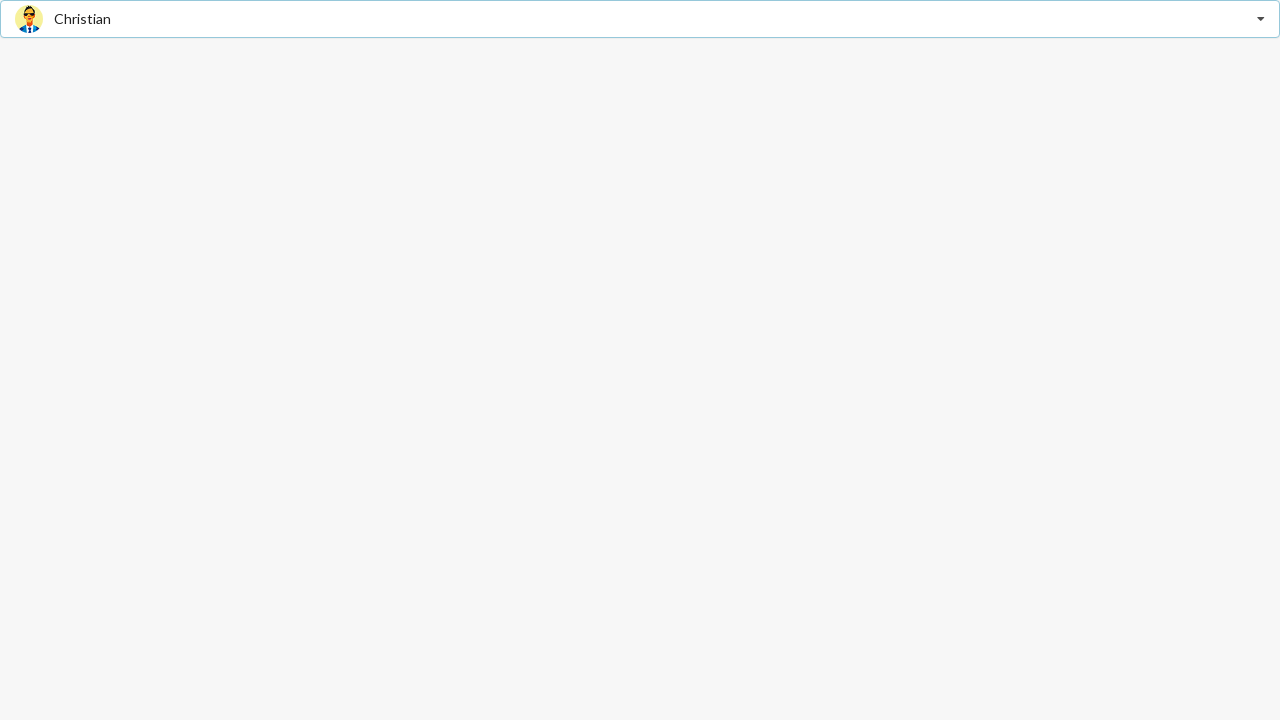

Verified 'Christian' is displayed as selected
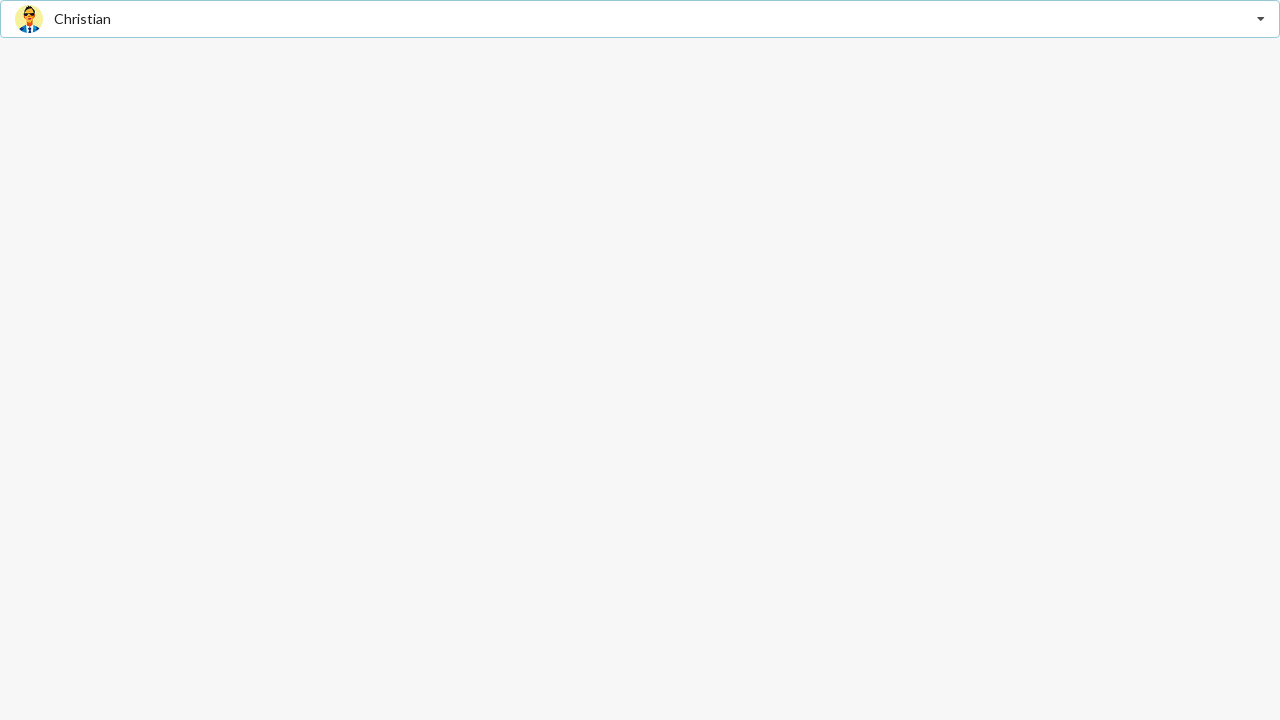

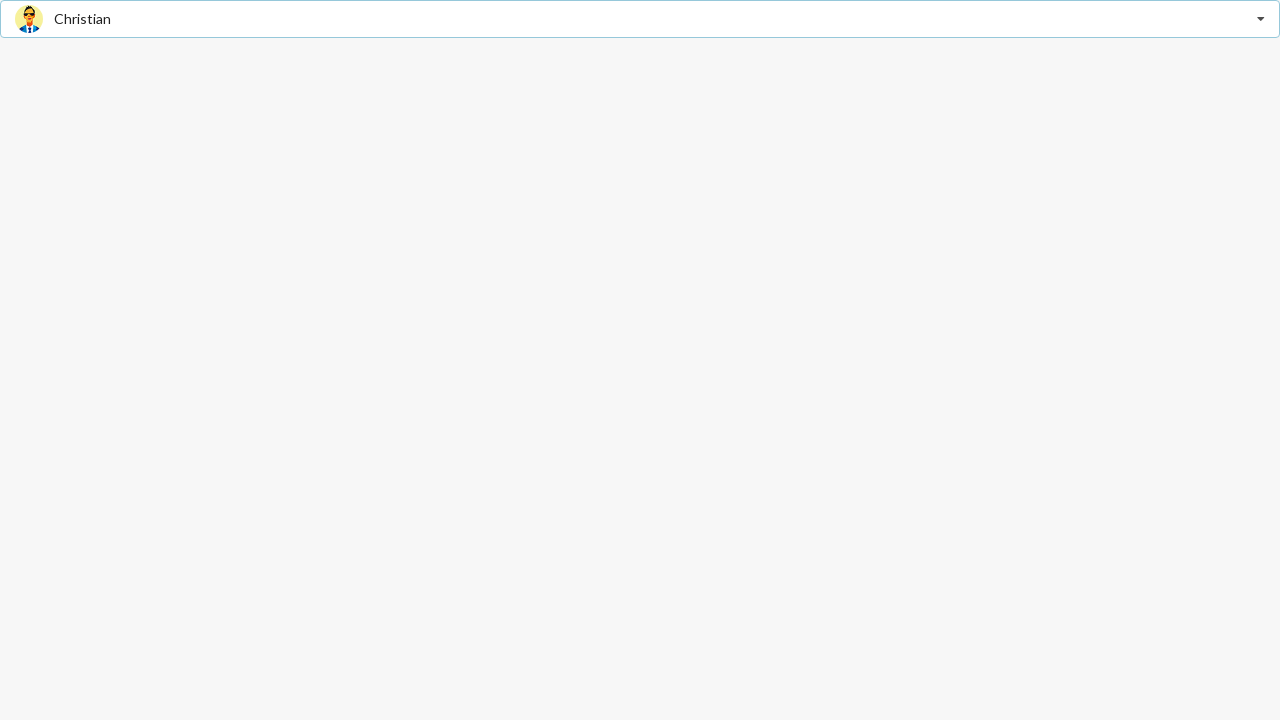